Tests YouTube search functionality by entering a search term in the search input field and verifying the text was entered correctly

Starting URL: http://www.youtube.com

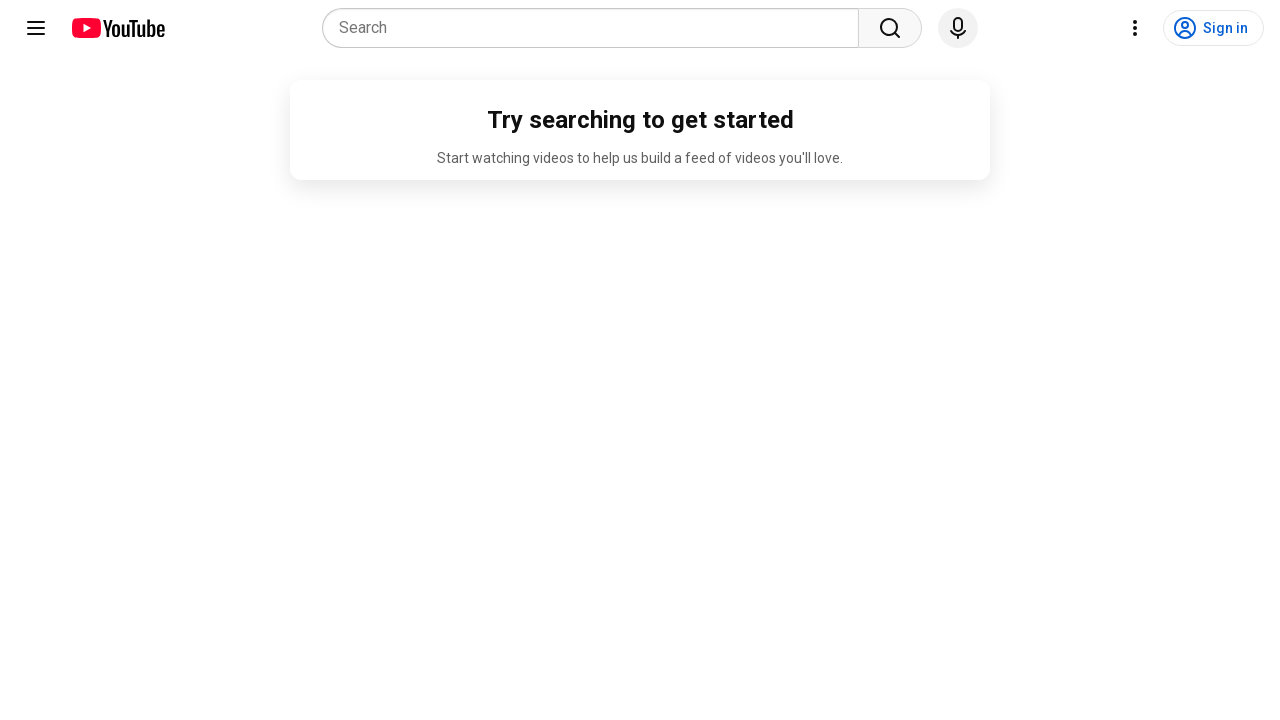

Filled YouTube search field with 'Selenium' on input[name='search_query']
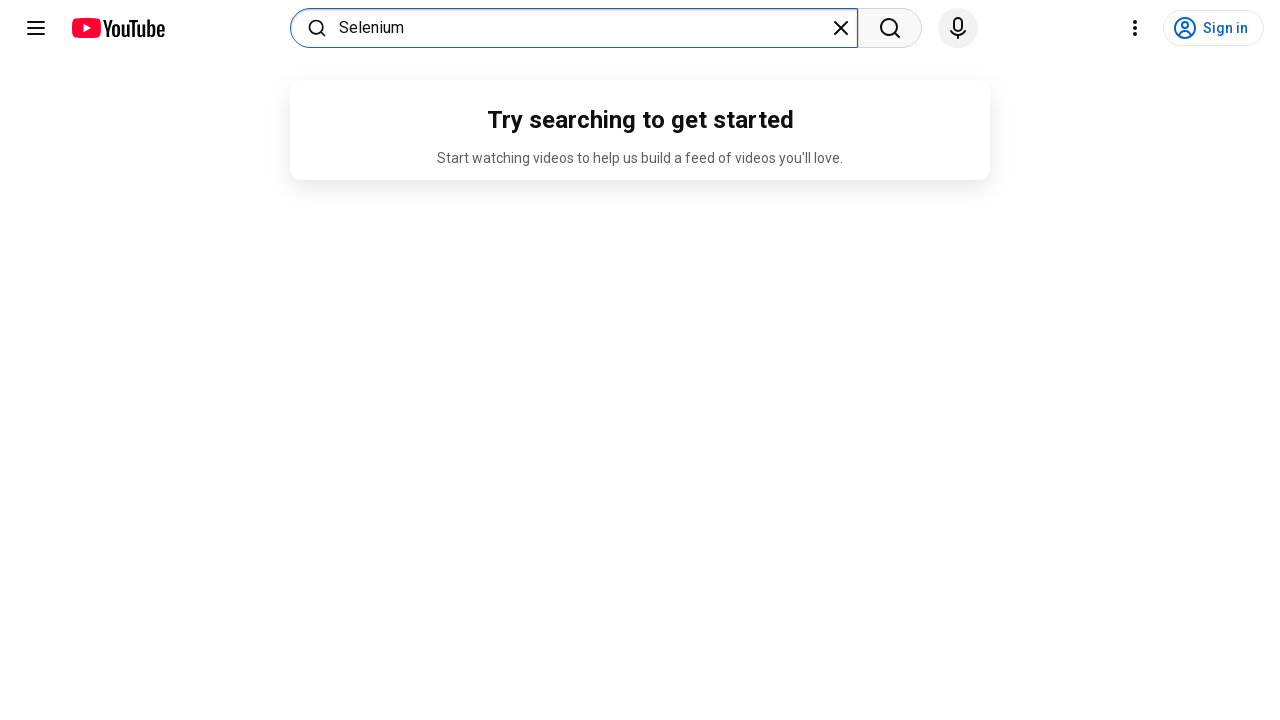

Verified search input contains 'Selenium'
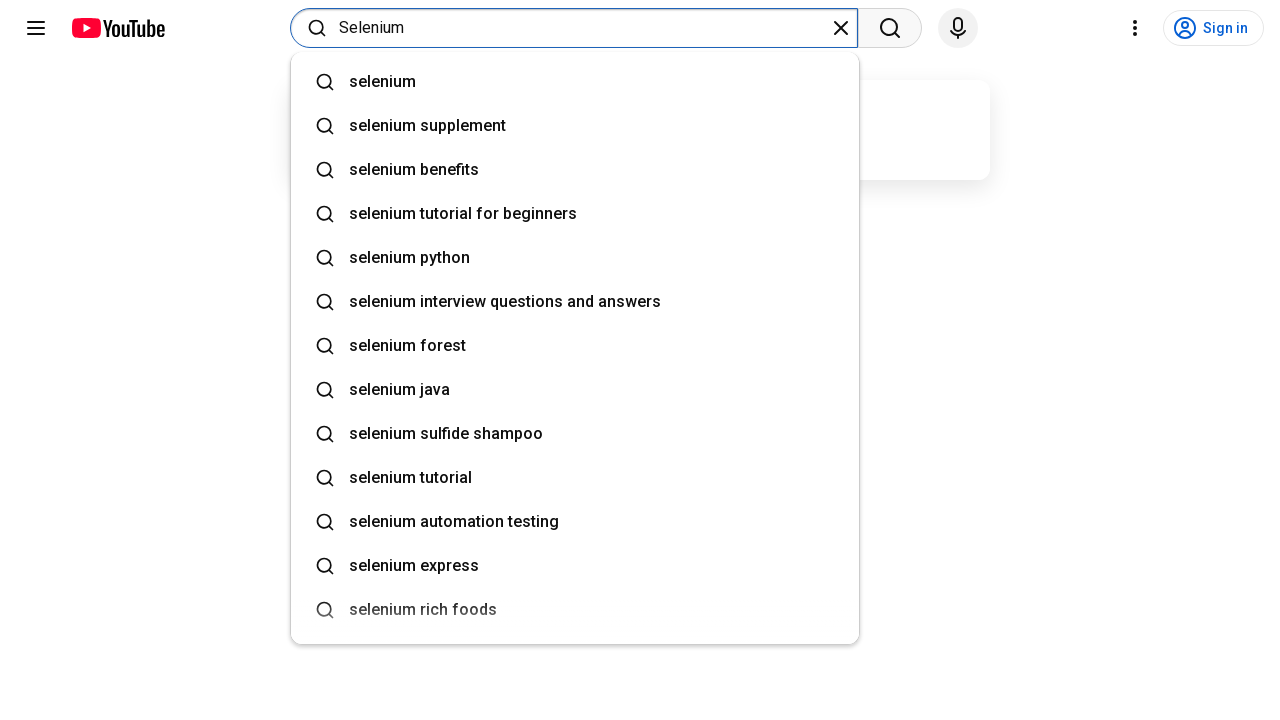

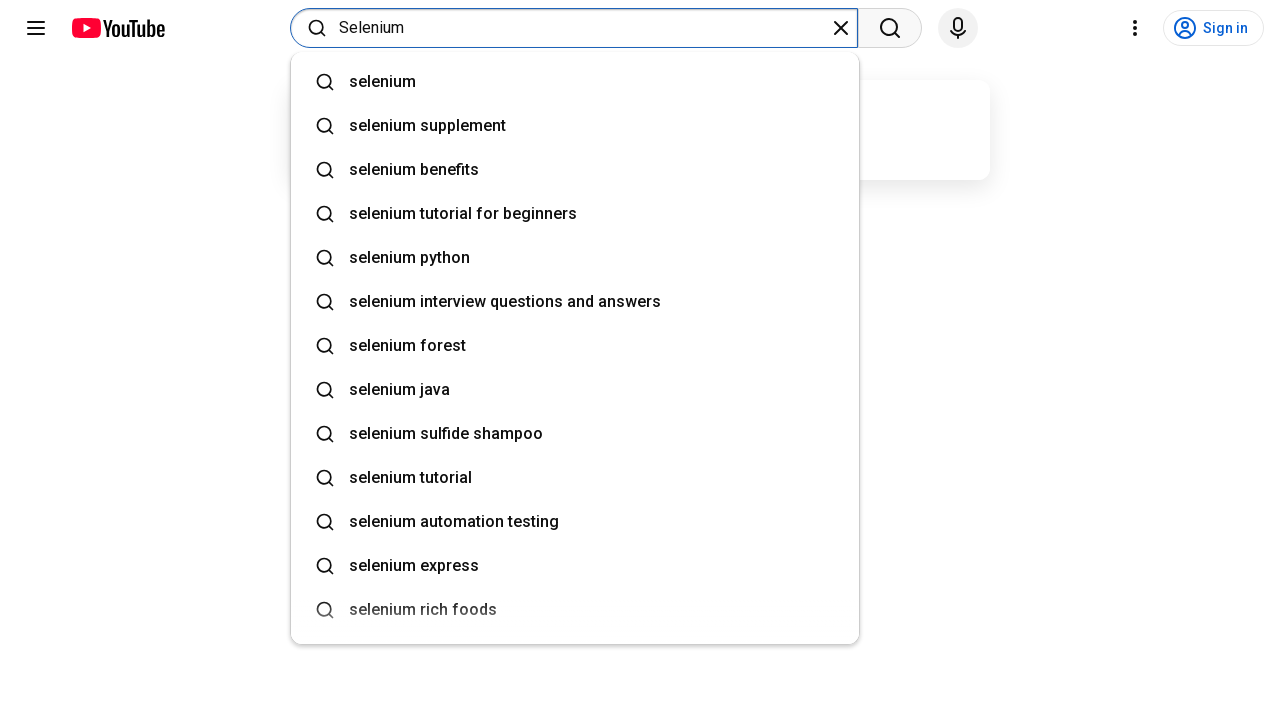